Tests scrollbar operations on a blog page by scrolling to the bottom, scrolling to a specific article element, scrolling back to top, and scrolling to a specific position

Starting URL: https://www.cnblogs.com/longronglang/

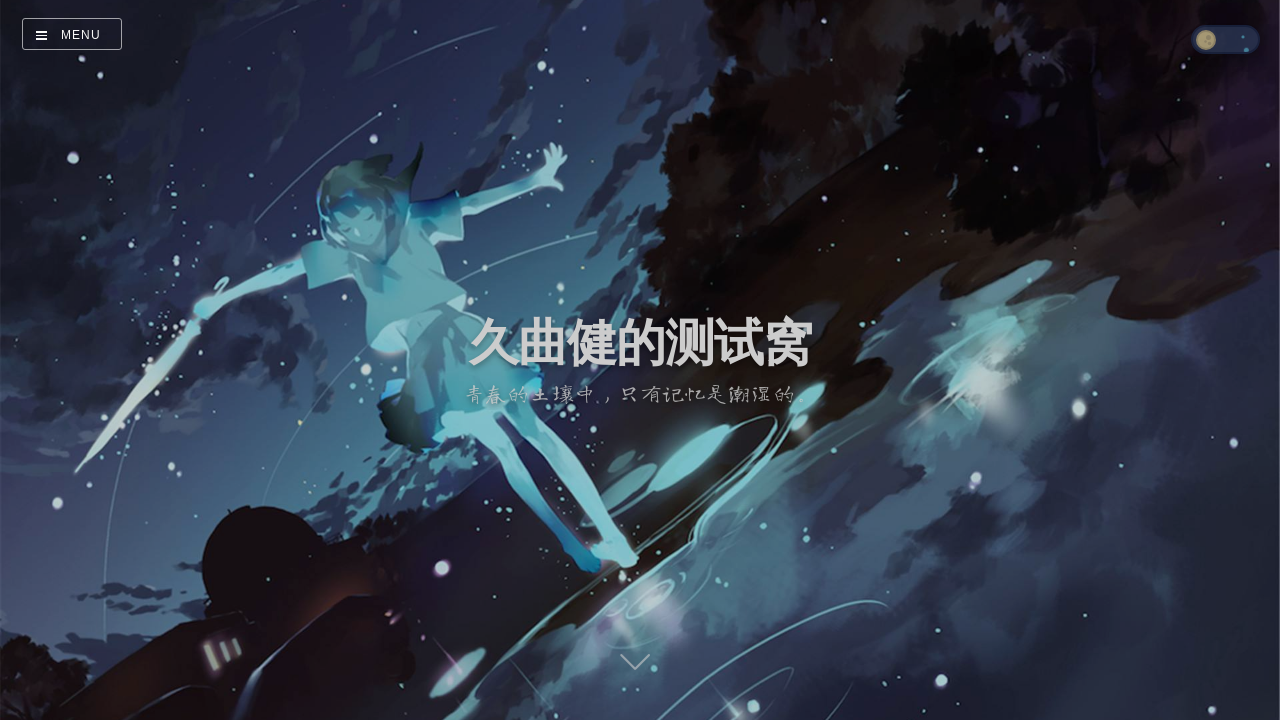

Waited for first article element to load
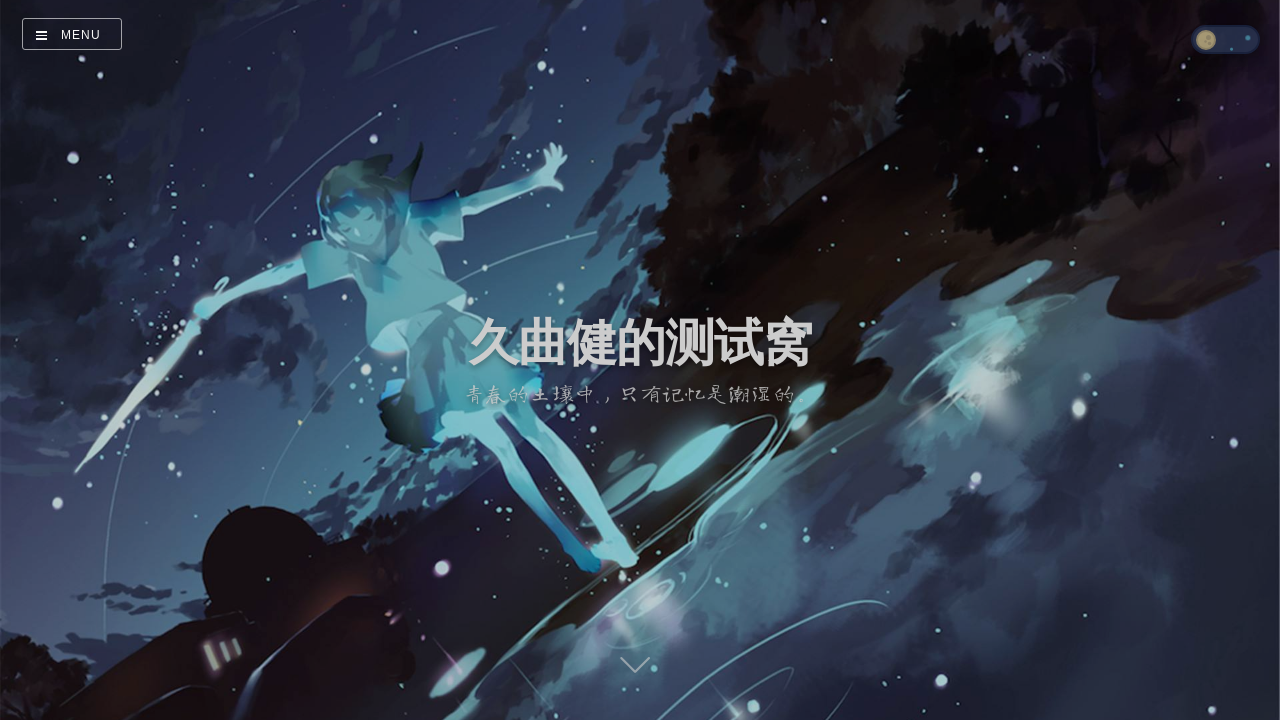

Located first article element
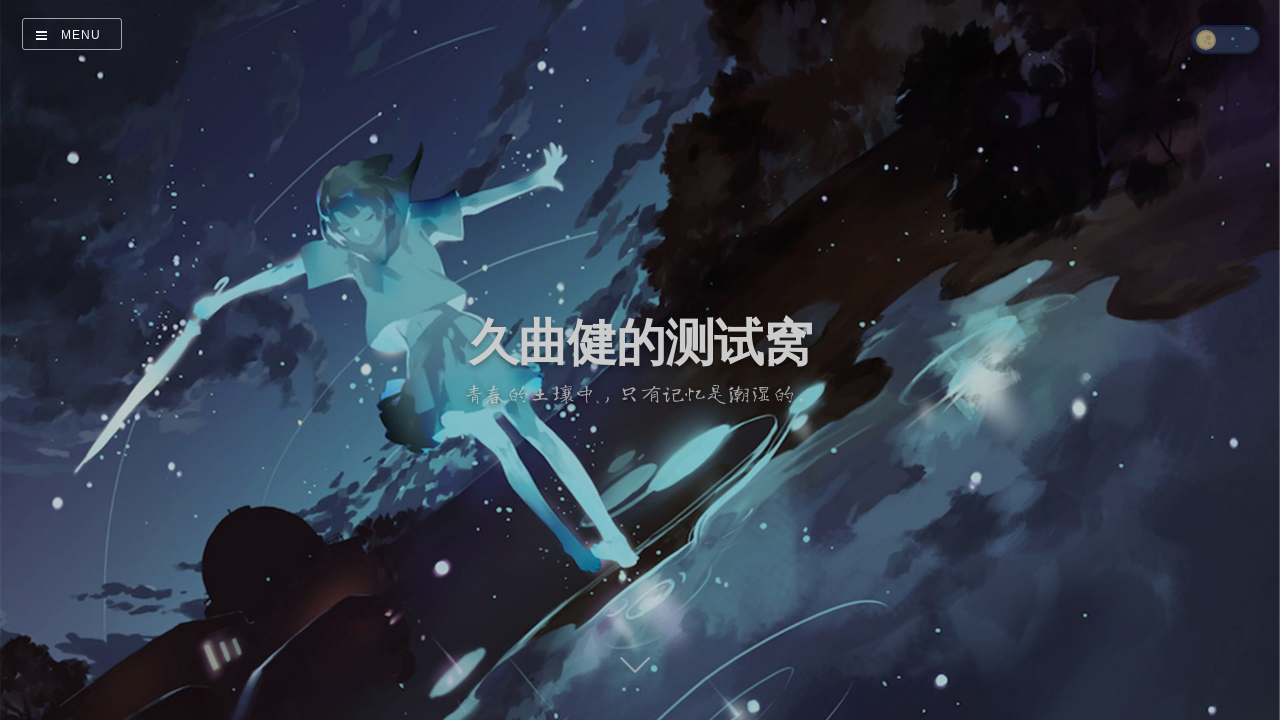

Scrolled to bottom of page
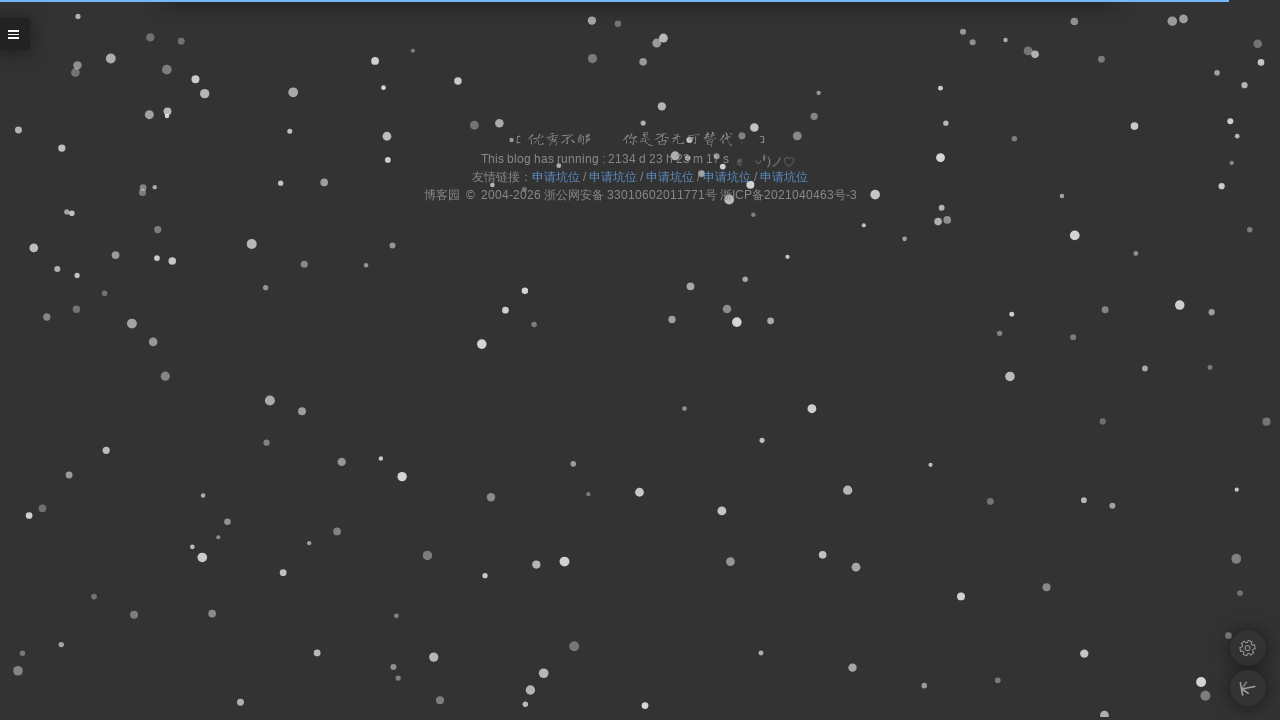

Waited for scroll animation to complete
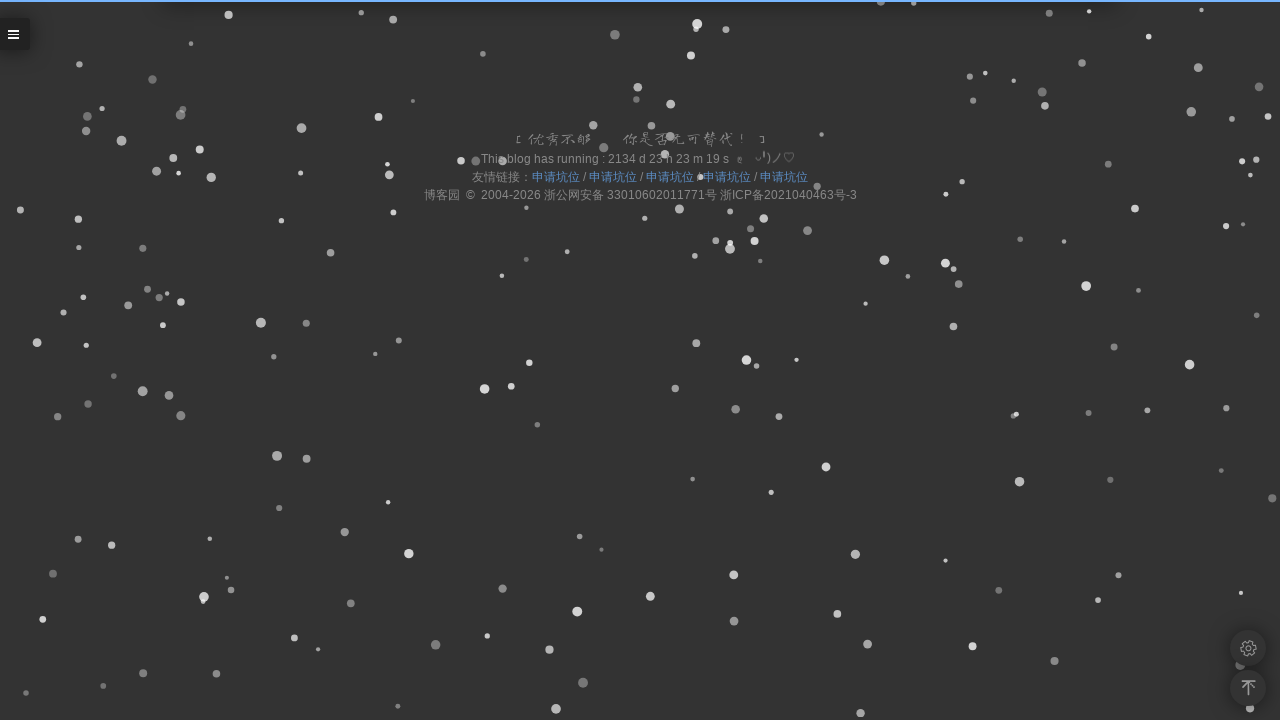

Scrolled to first article element
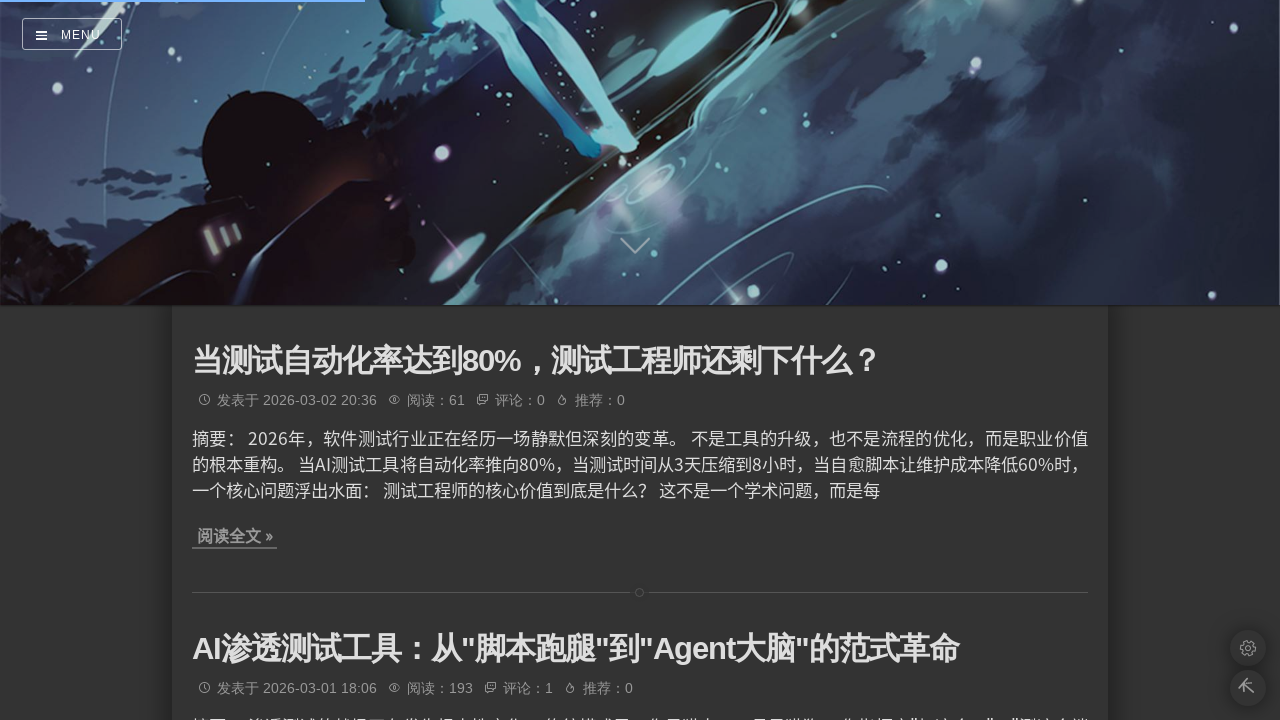

Waited after scrolling to article
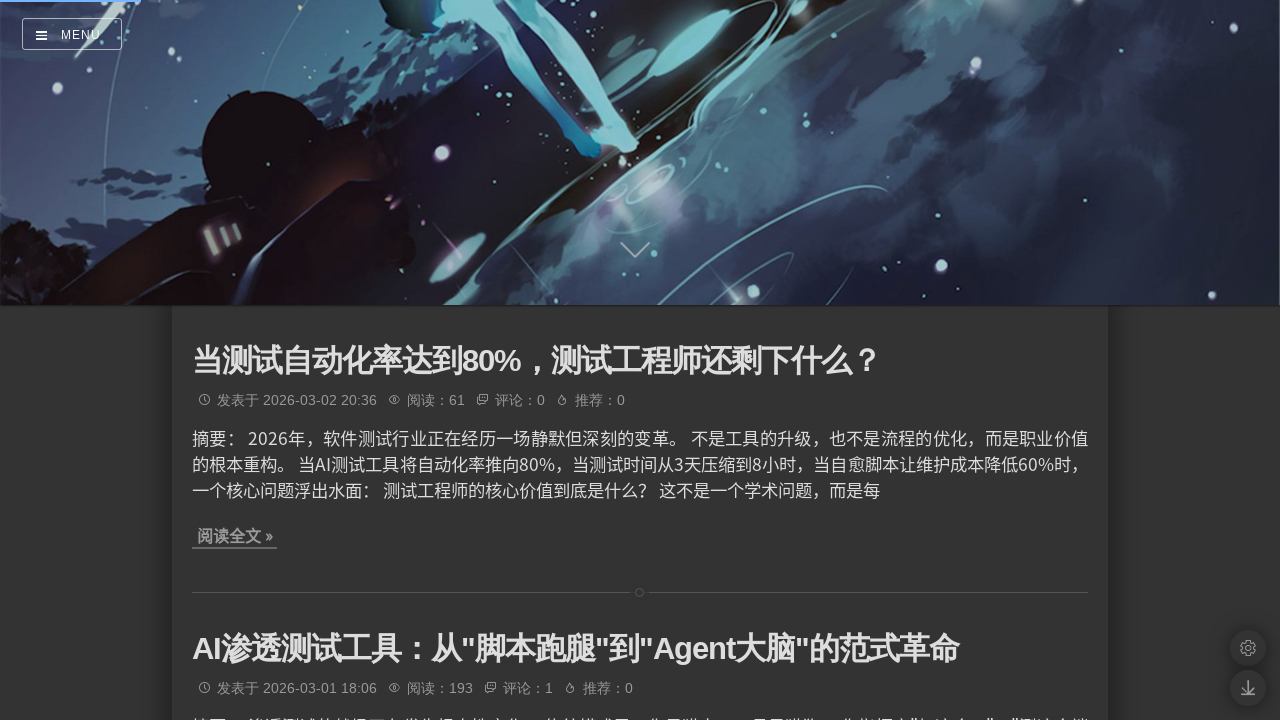

Scrolled back to top of page
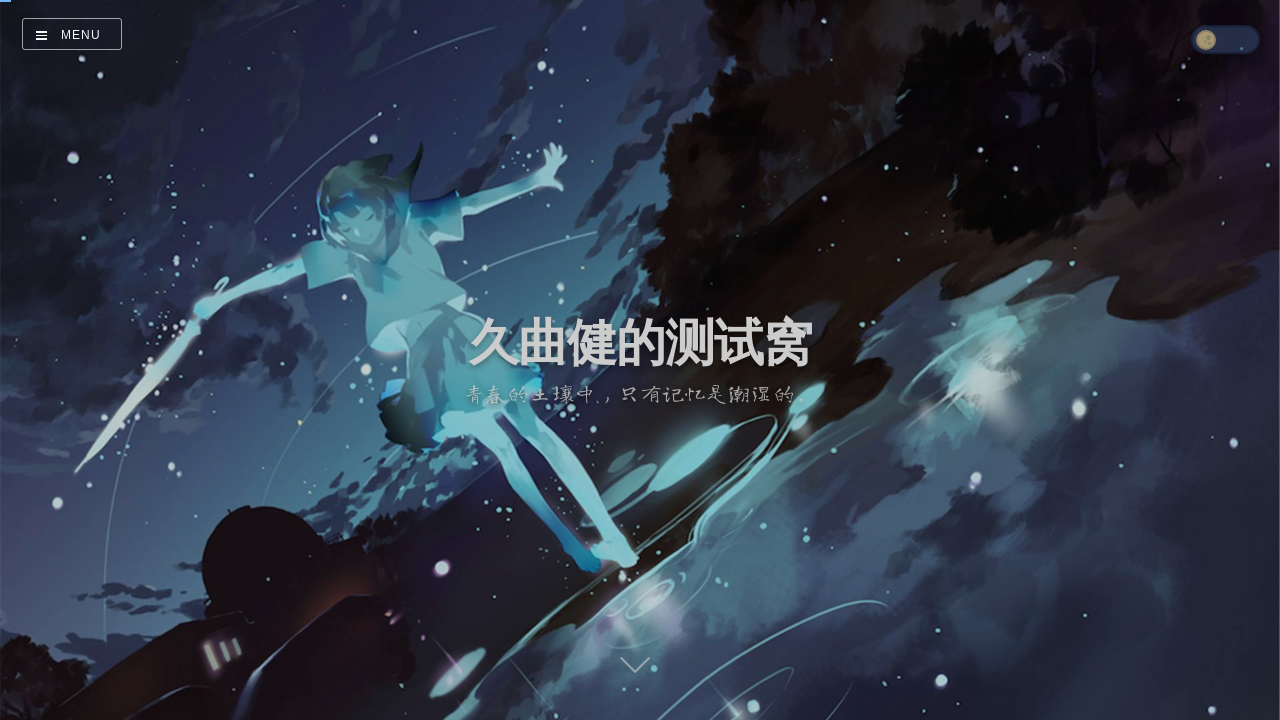

Waited after scrolling to top
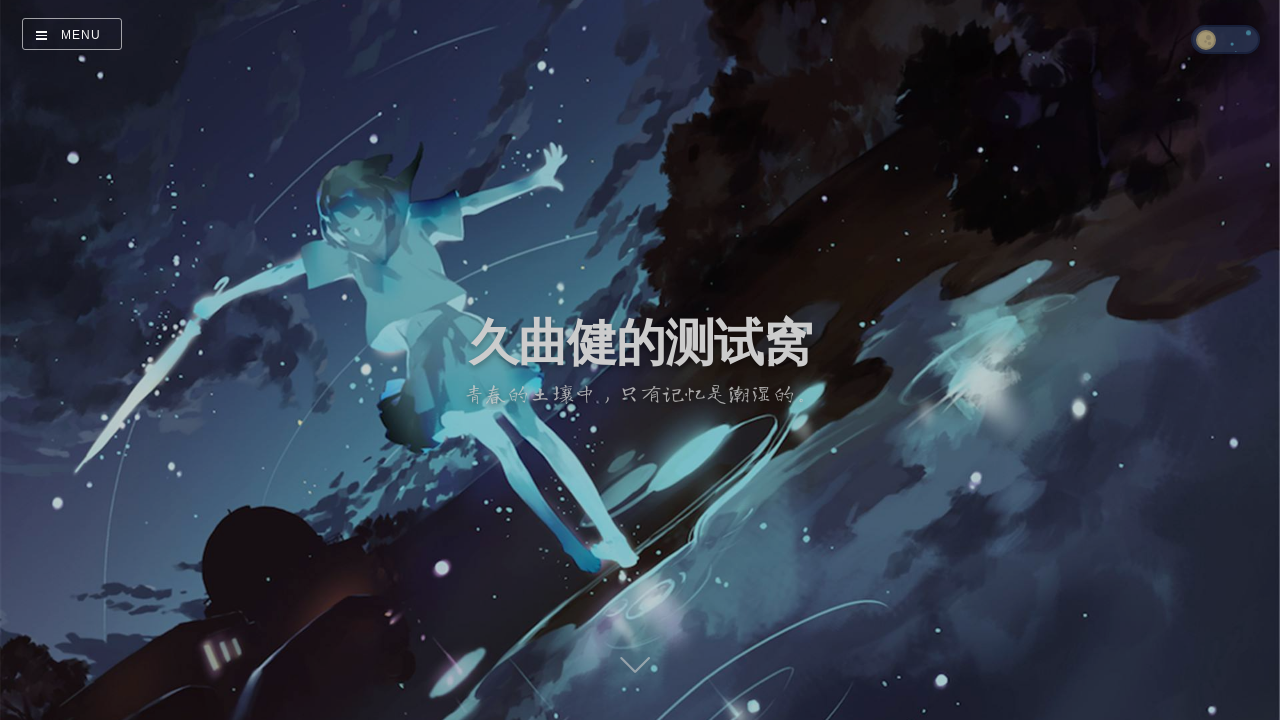

Scrolled to specific position (x:200, y:1000)
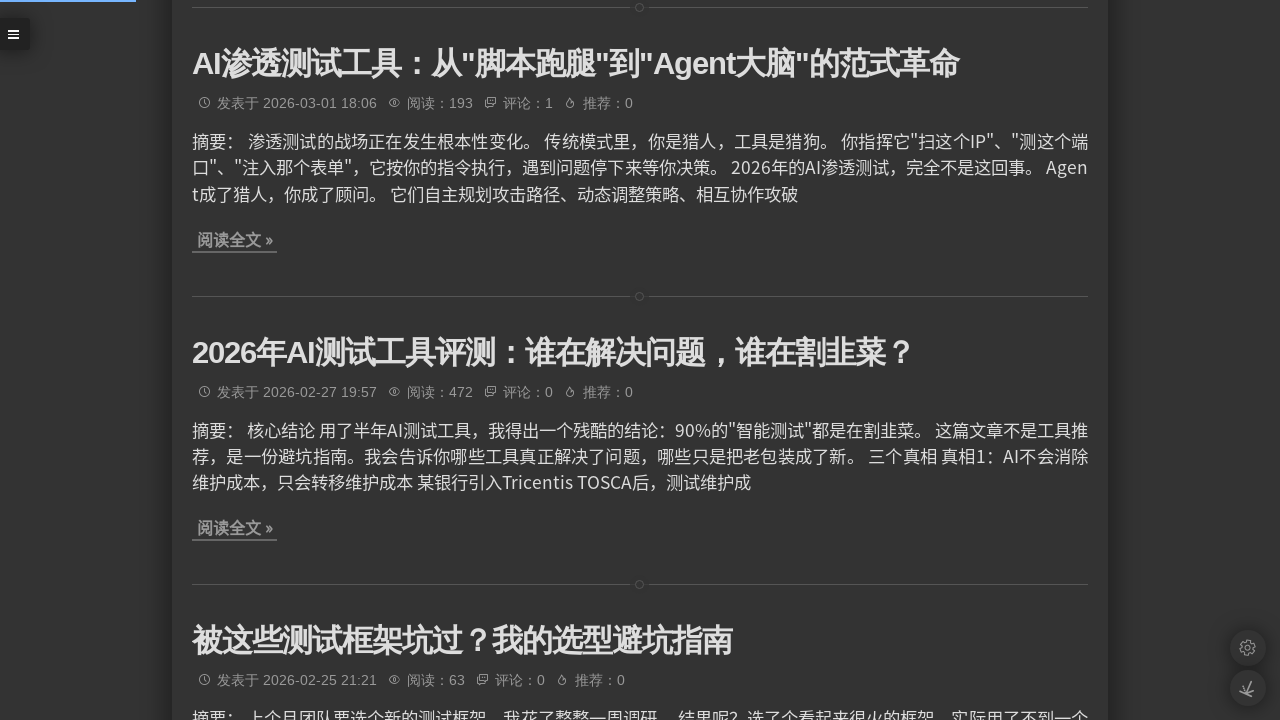

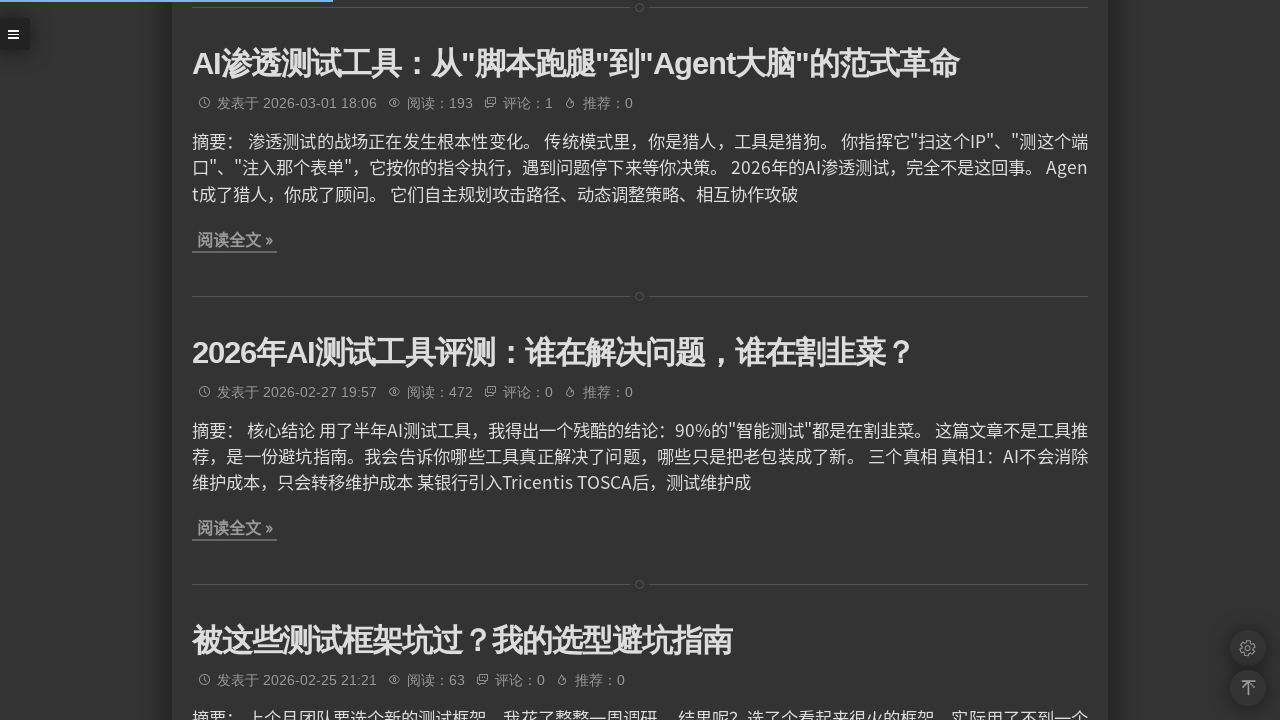